Tests drag and drop functionality by moving one element to another element's position

Starting URL: https://vip.ceshiren.com/#/ui_study/action_chains

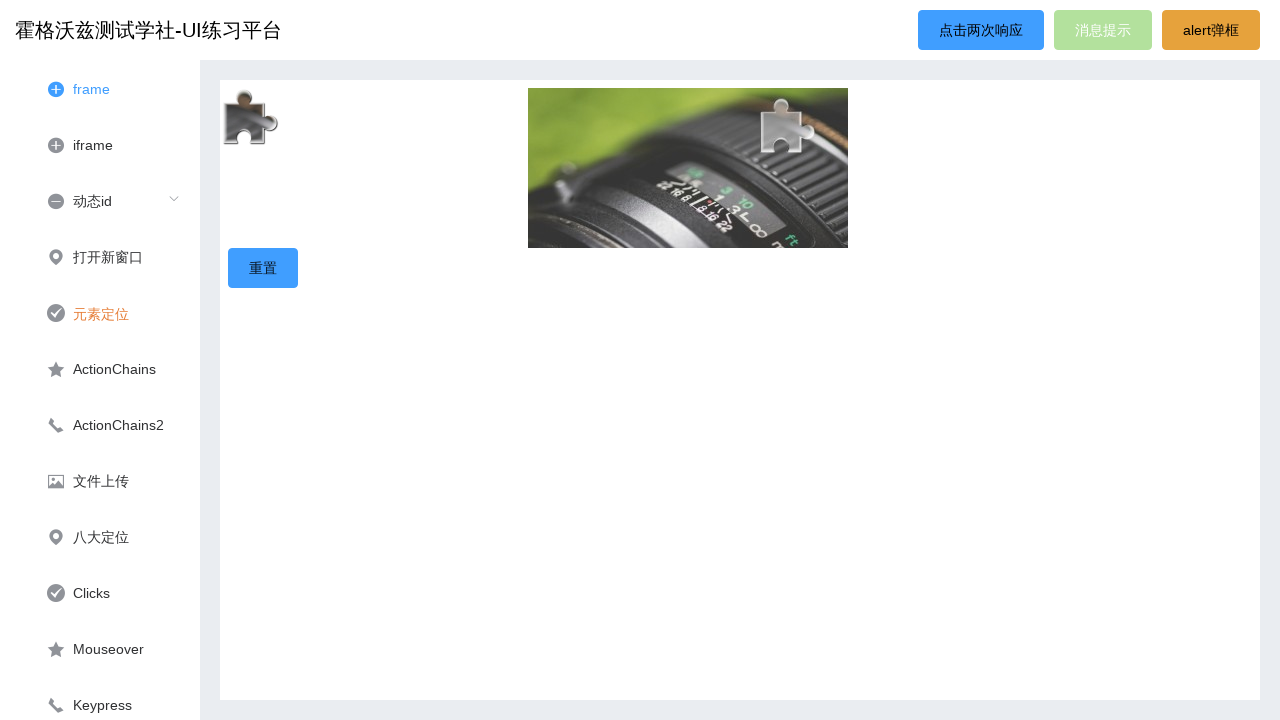

Navigated to drag and drop test page
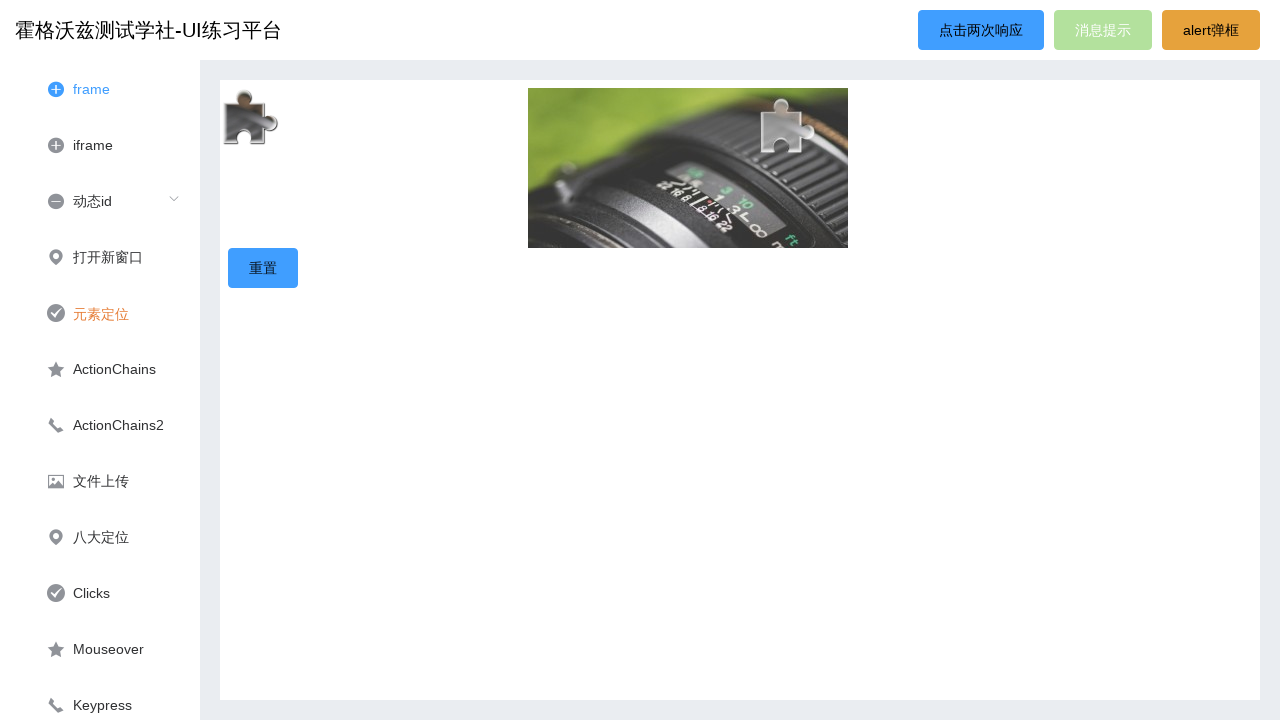

Dragged item1 element and dropped it onto item3 element at (788, 130)
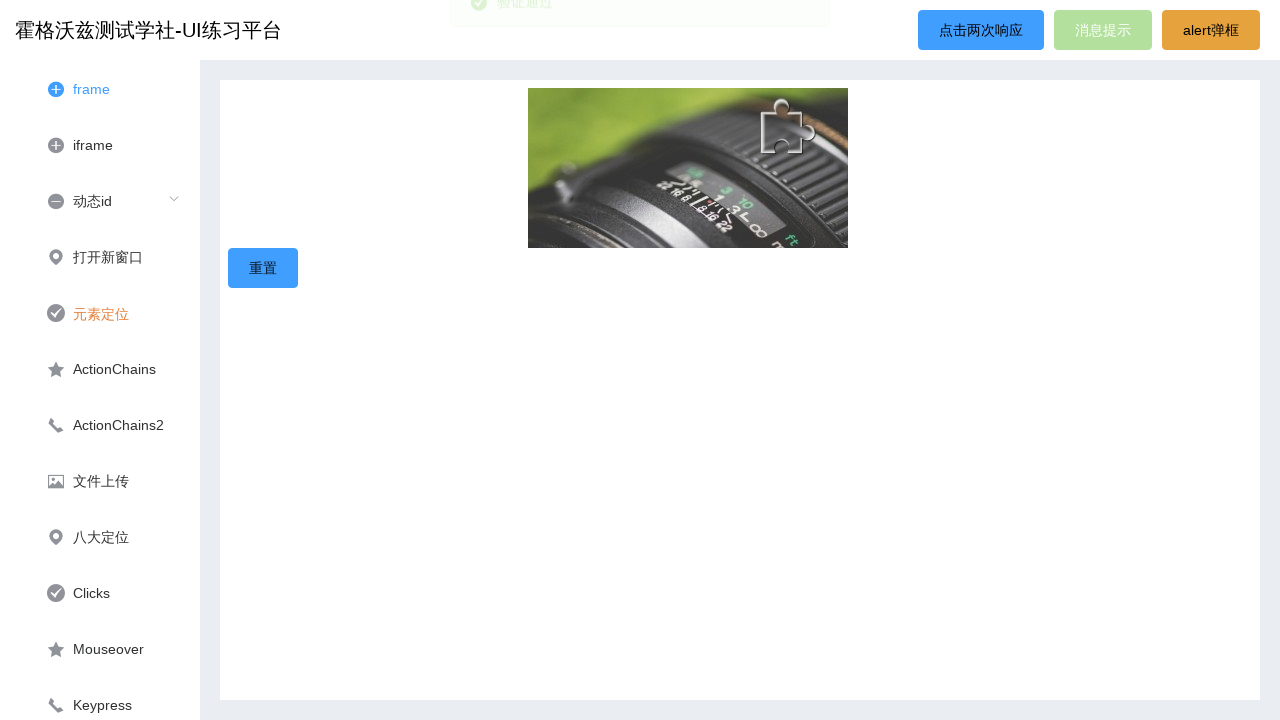

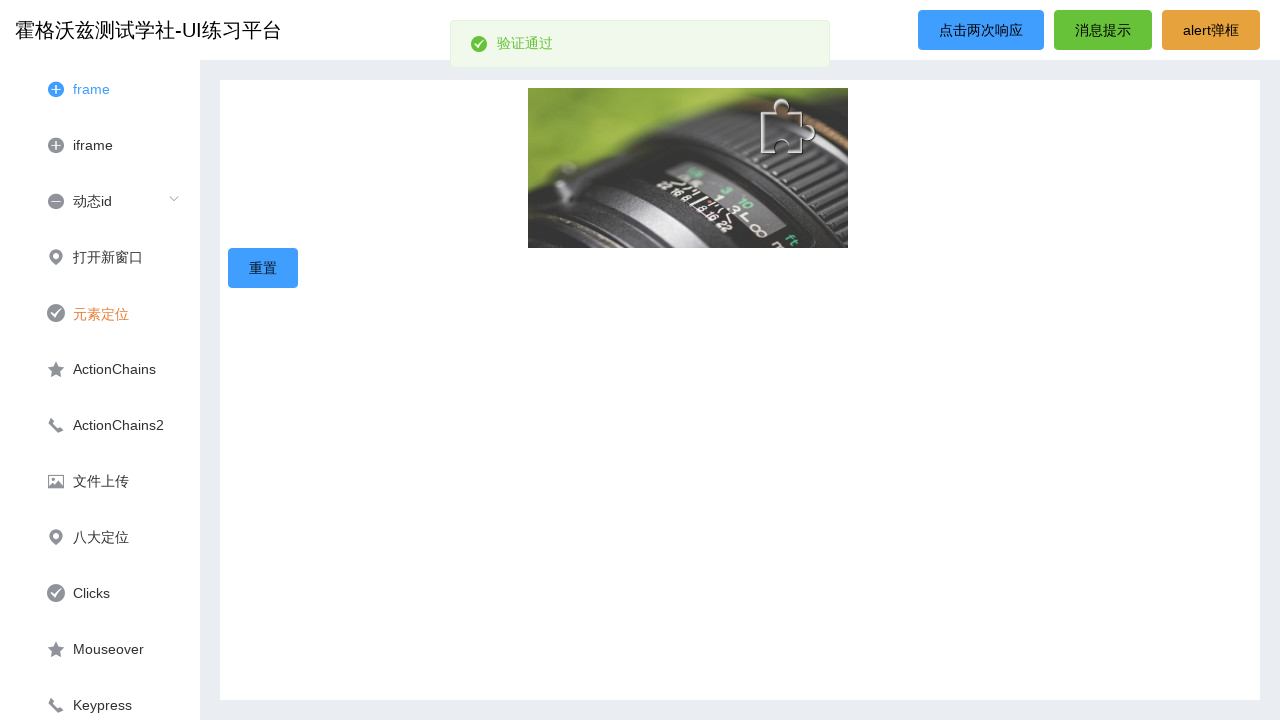